Tests checkbox functionality by clicking two checkboxes multiple times and verifying their selected/deselected states toggle correctly.

Starting URL: http://the-internet.herokuapp.com/checkboxes

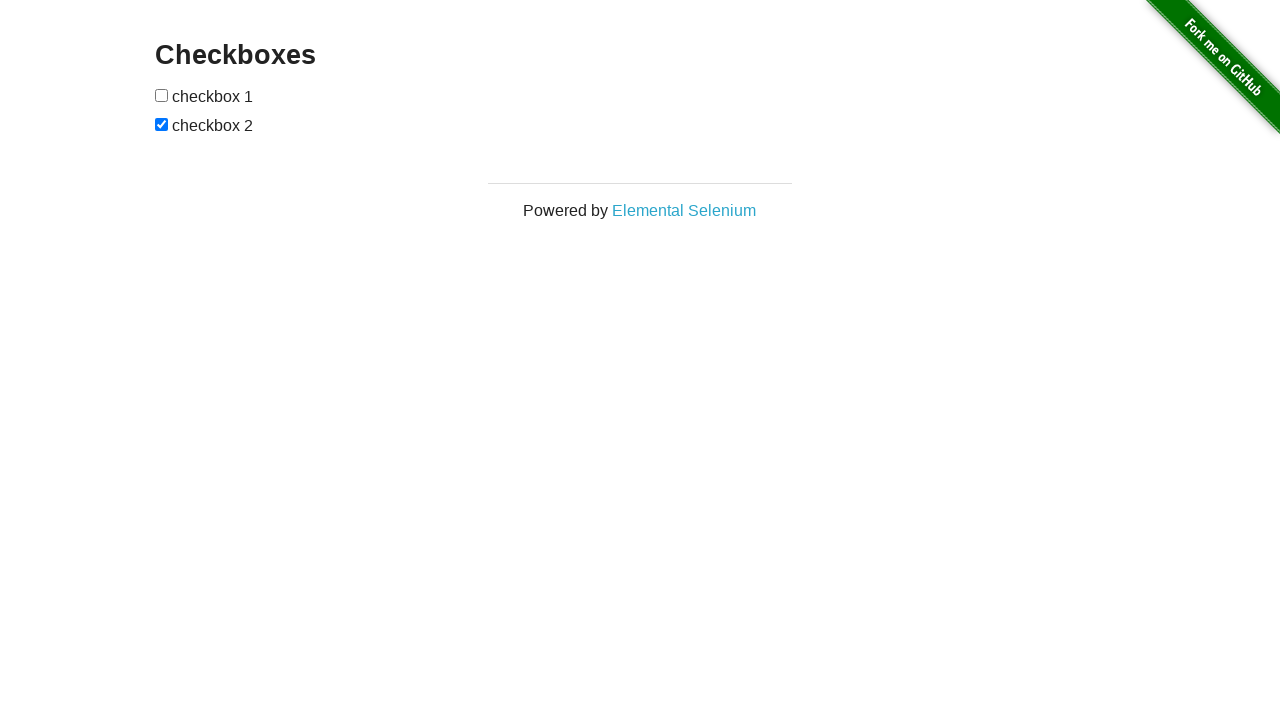

Located first checkbox element
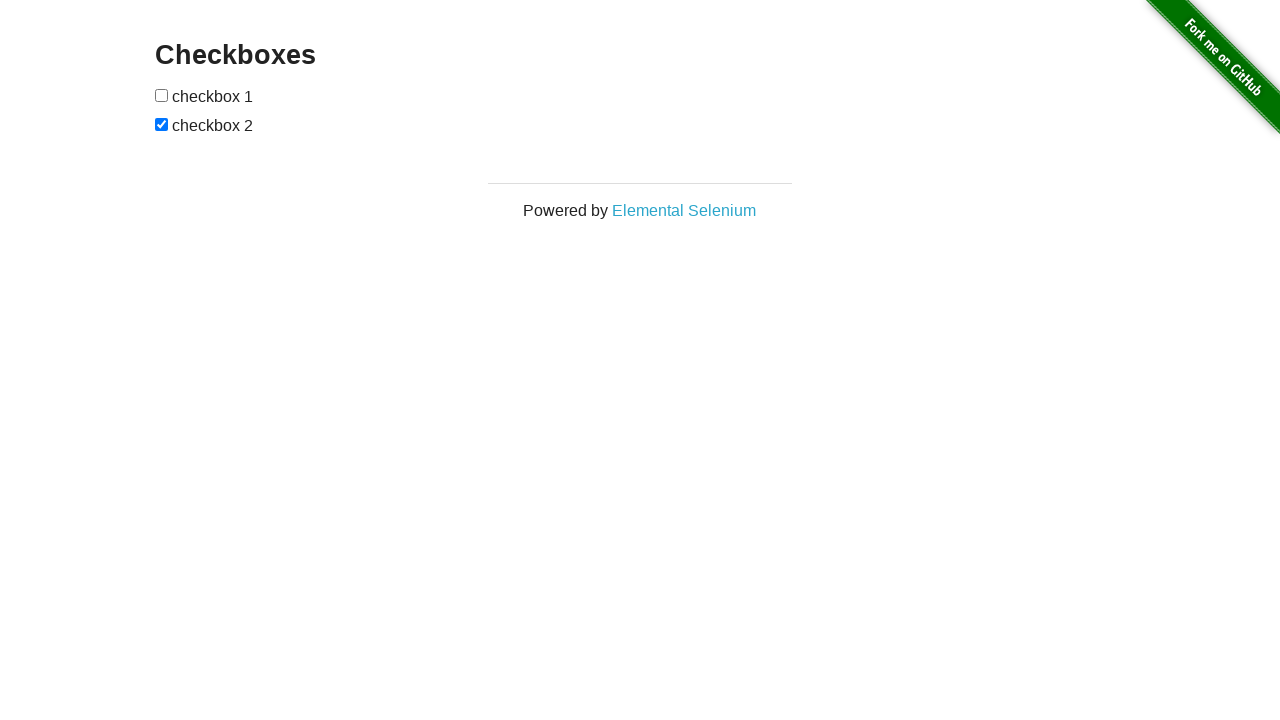

Located second checkbox element
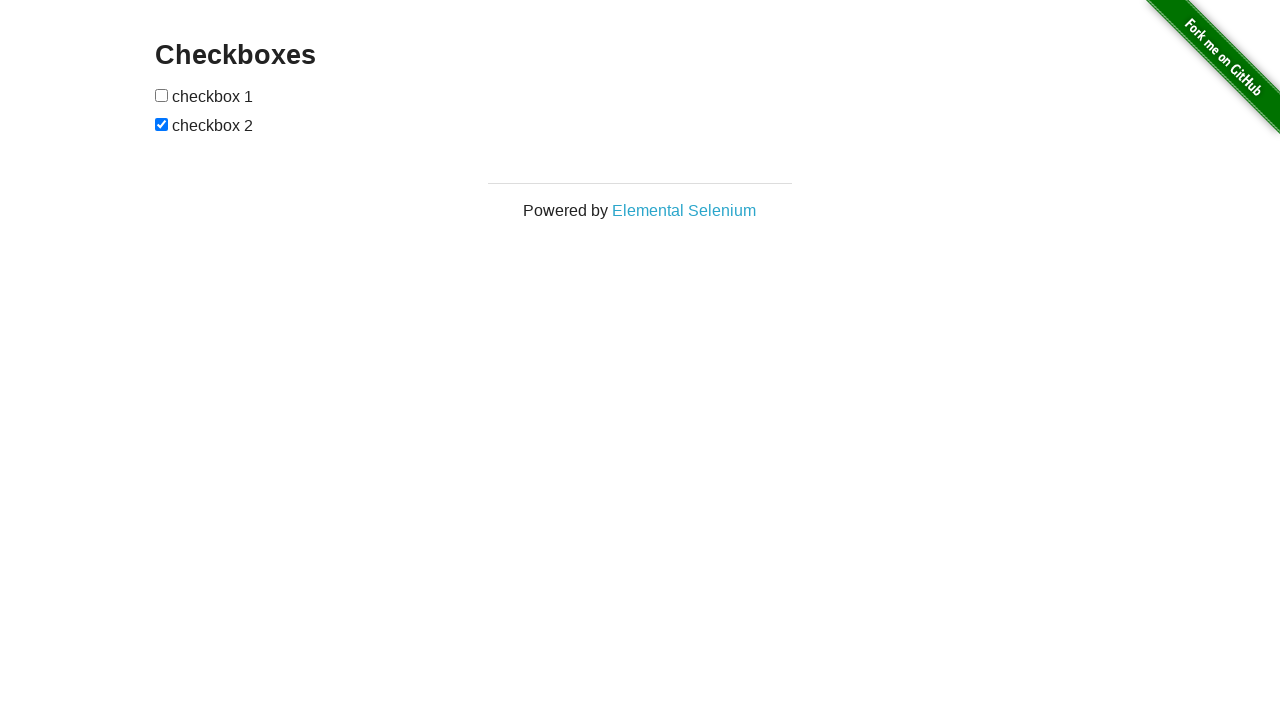

Clicked first checkbox to check it at (162, 95) on xpath=//input[@type='checkbox'][1]
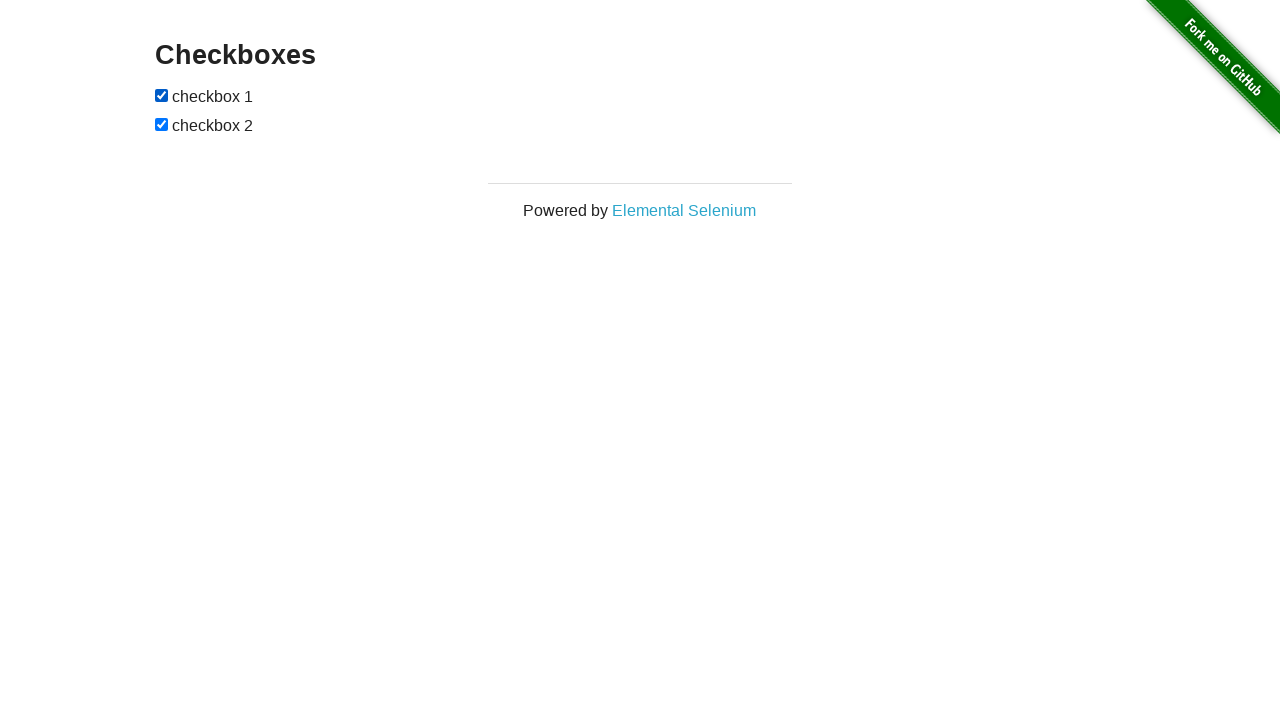

Clicked second checkbox to uncheck it at (162, 124) on xpath=//input[@type='checkbox'][2]
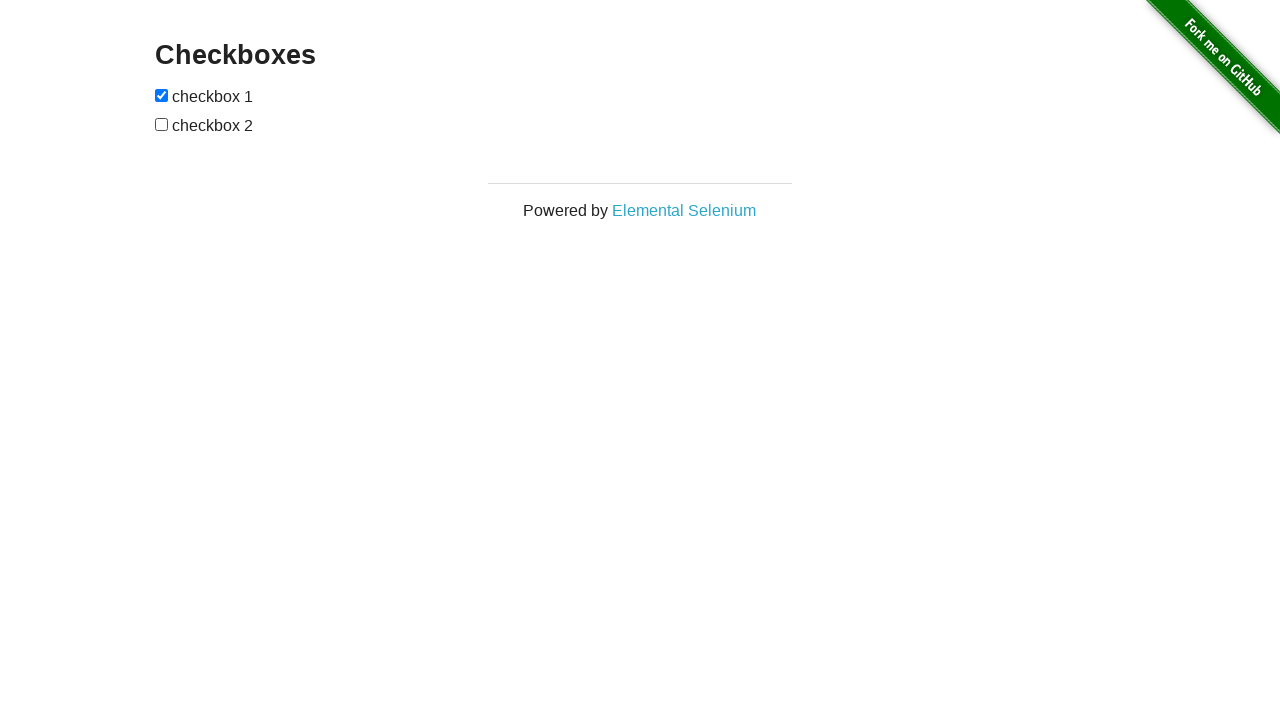

Verified first checkbox is checked
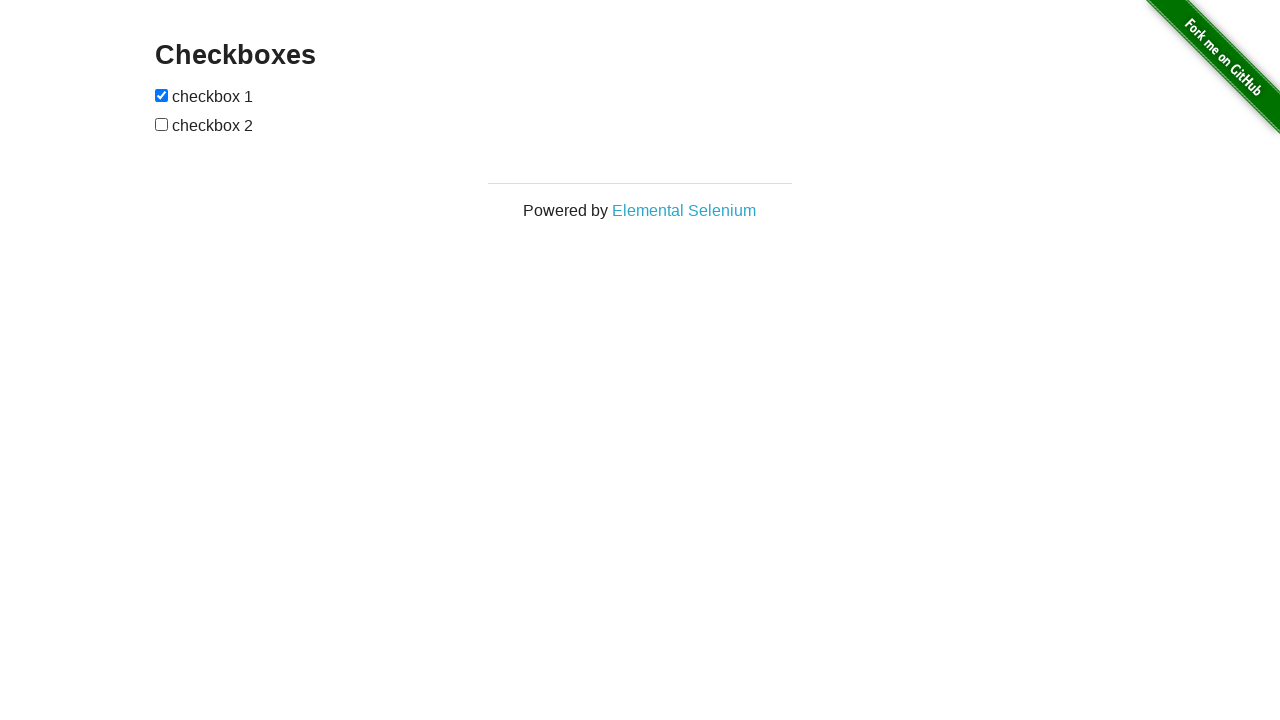

Verified second checkbox is unchecked
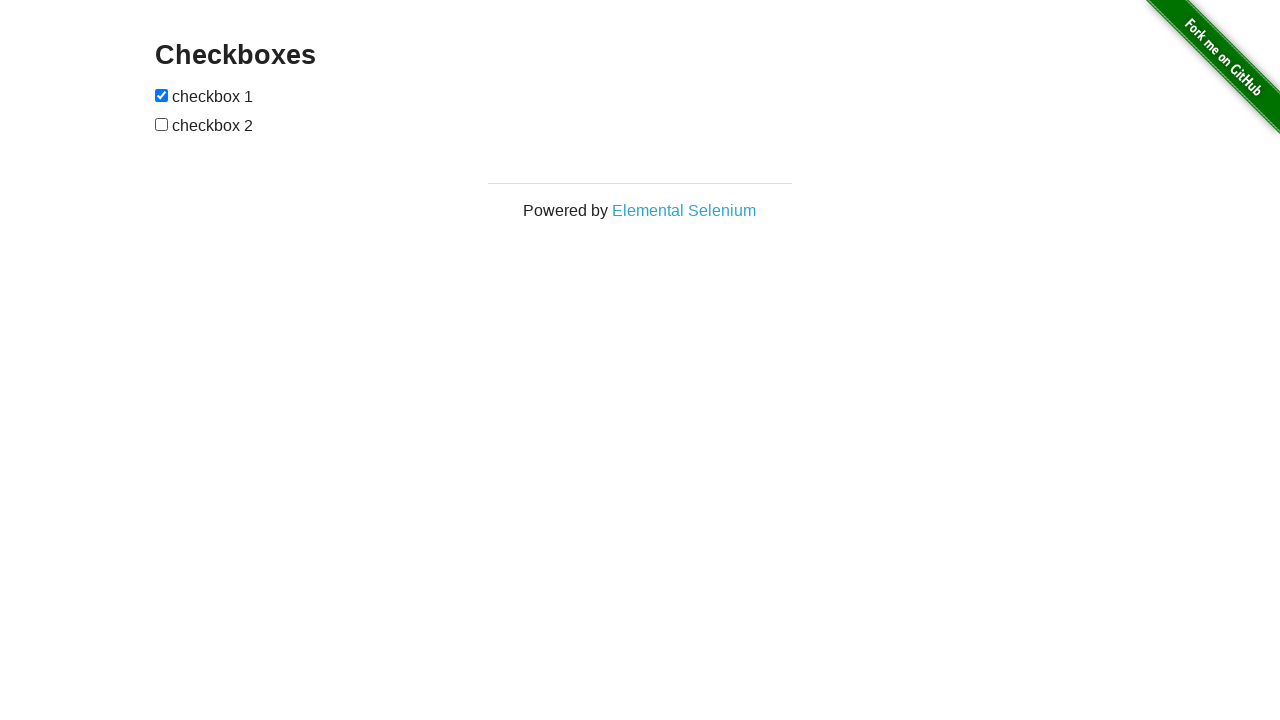

Clicked first checkbox to uncheck it at (162, 95) on xpath=//input[@type='checkbox'][1]
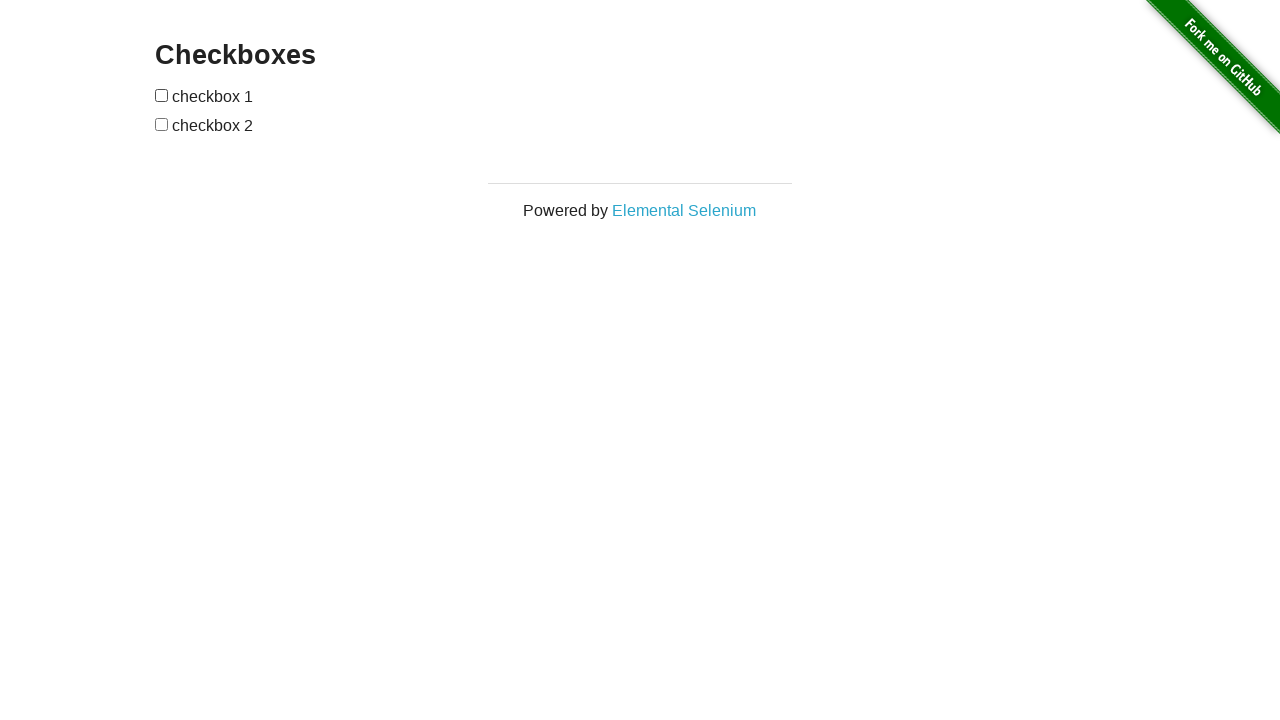

Clicked second checkbox to check it at (162, 124) on xpath=//input[@type='checkbox'][2]
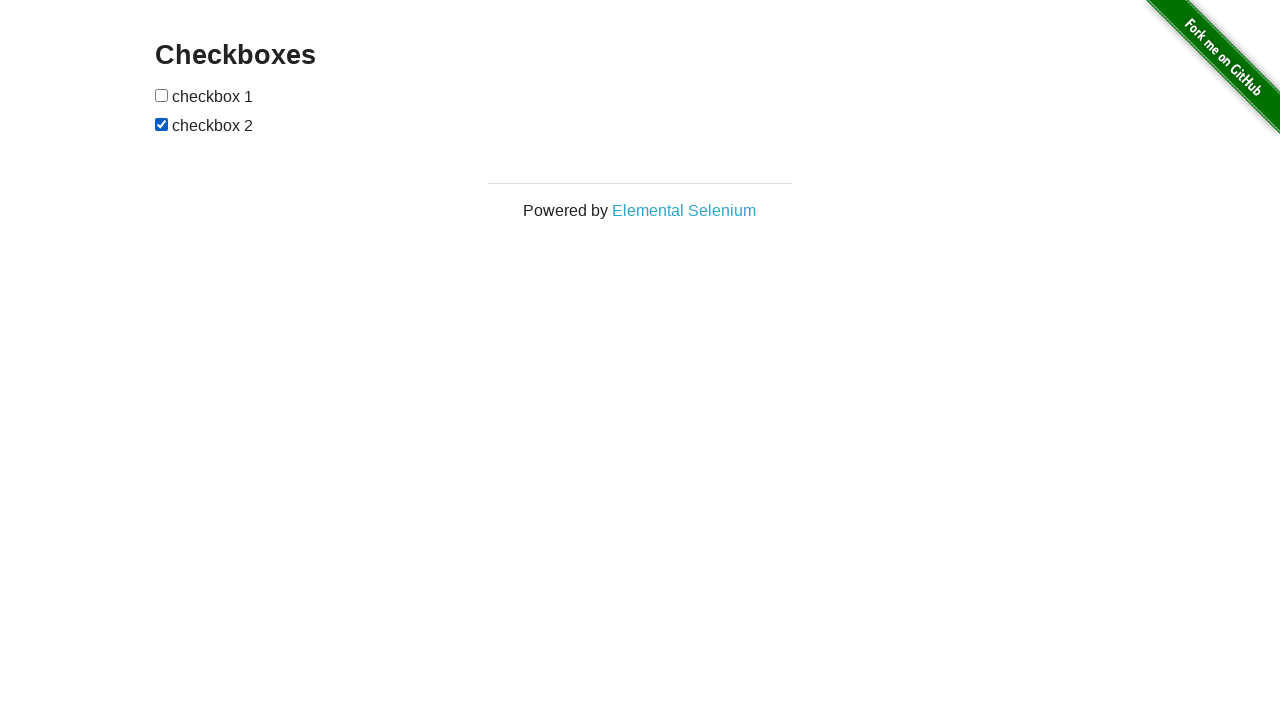

Verified first checkbox is now unchecked
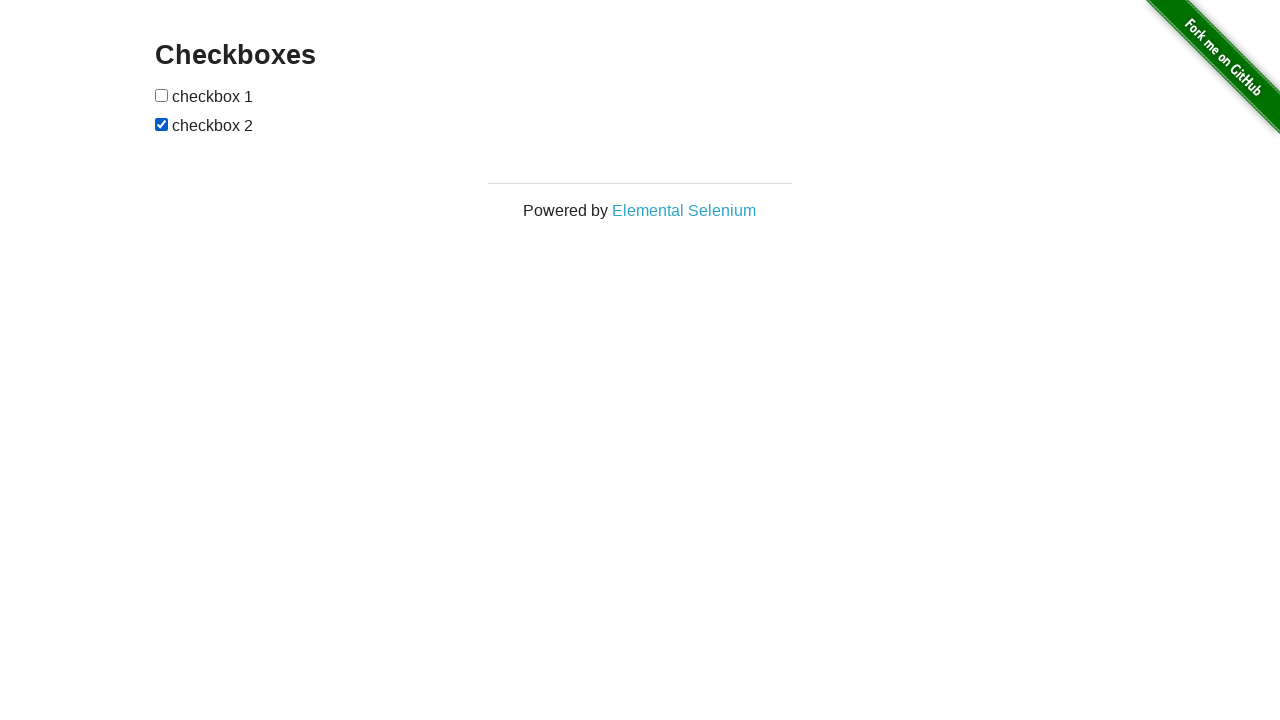

Verified second checkbox is now checked
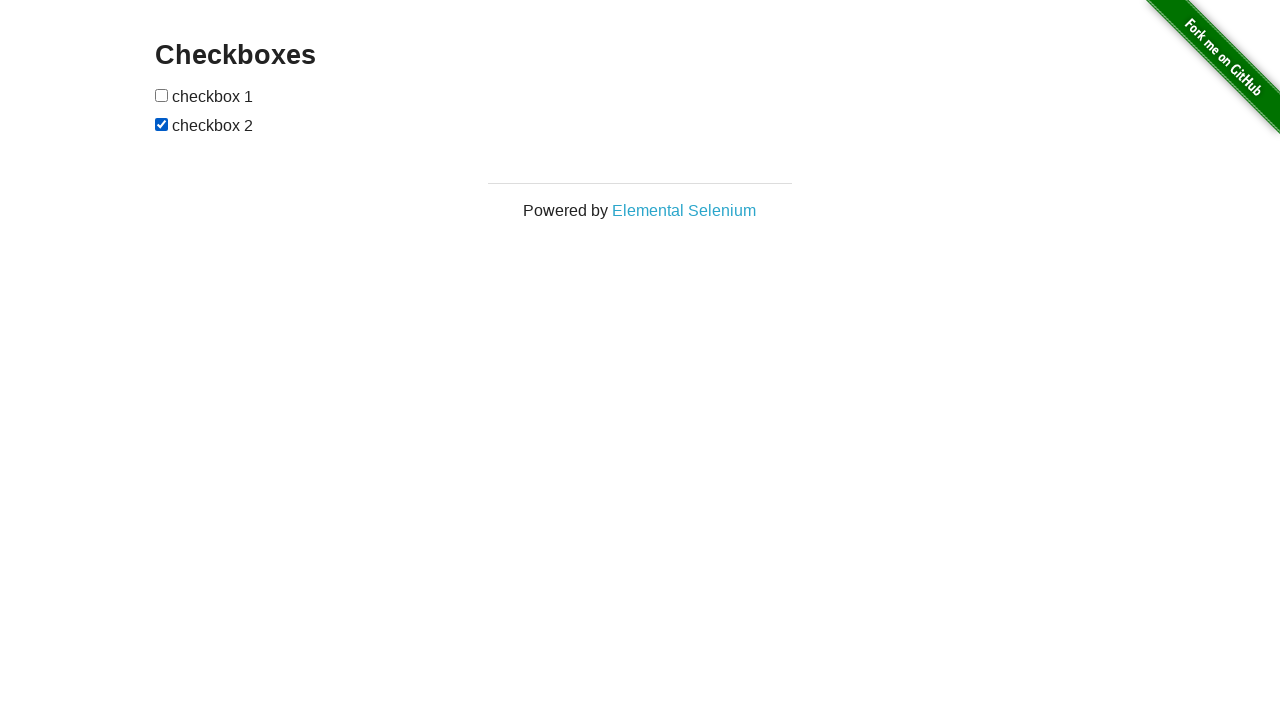

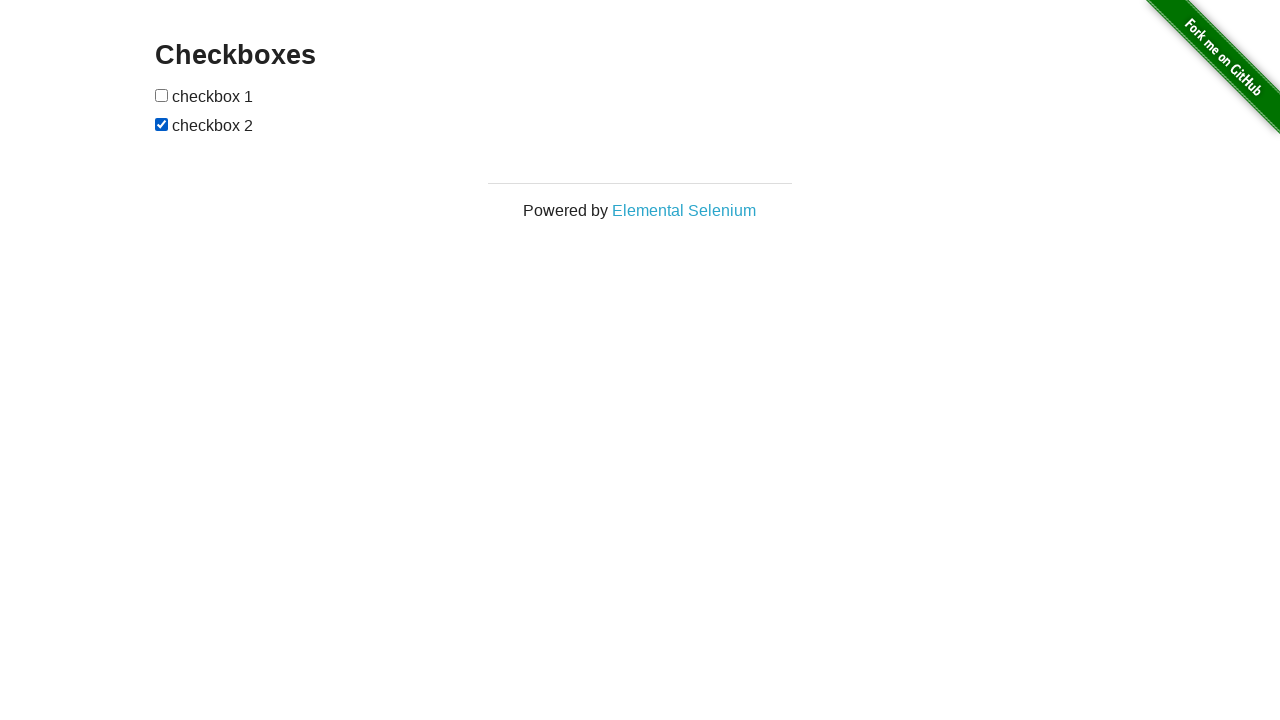